Tests e-commerce checkout flow by adding an ebook to cart, attempting to pay with debit card, and verifying validation error messages for missing required fields

Starting URL: https://shopdemo.e-junkie.com/

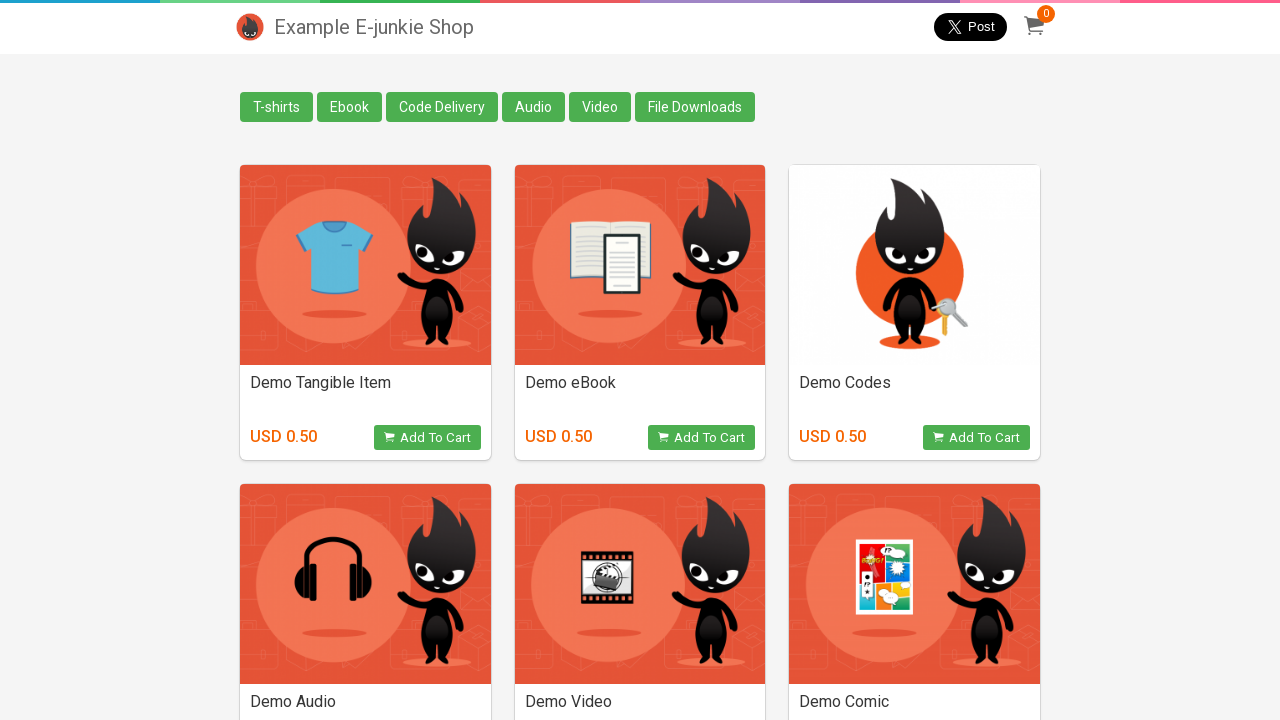

Clicked 'Add to Cart' button for Demo eBook at (702, 438) on xpath=//h4[text()='Demo eBook']/following-sibling::button
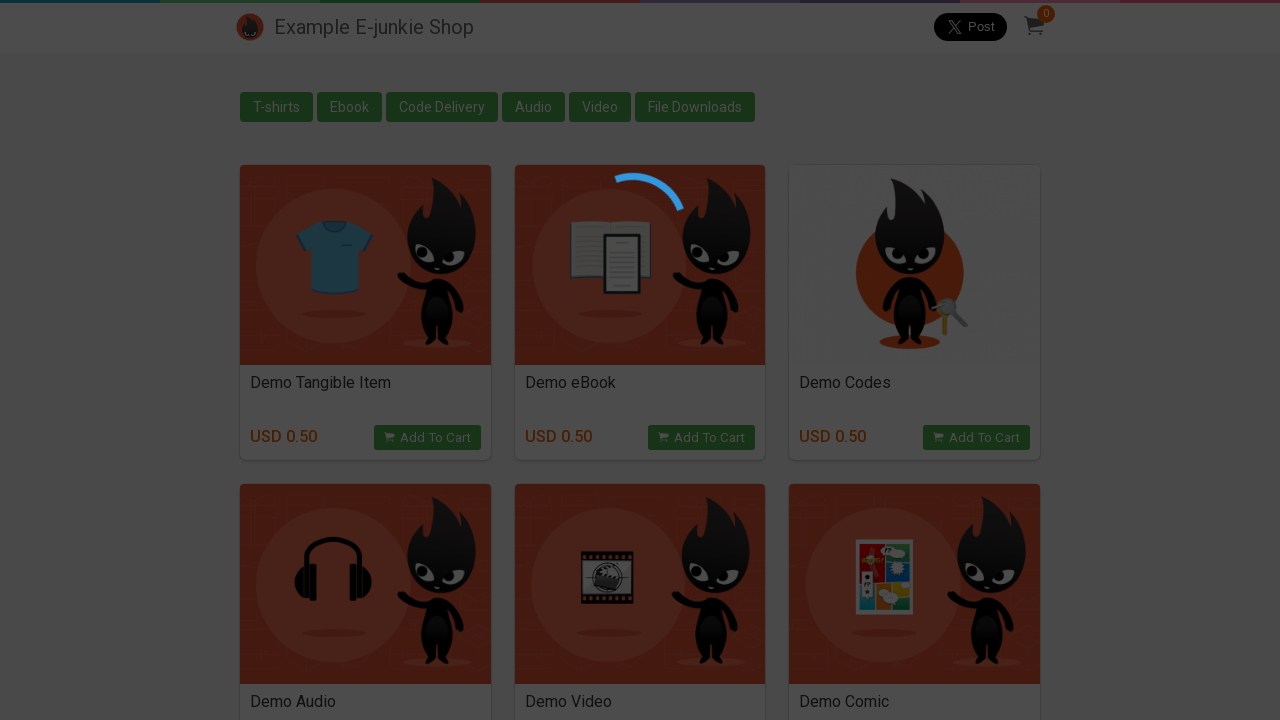

Located checkout iframe
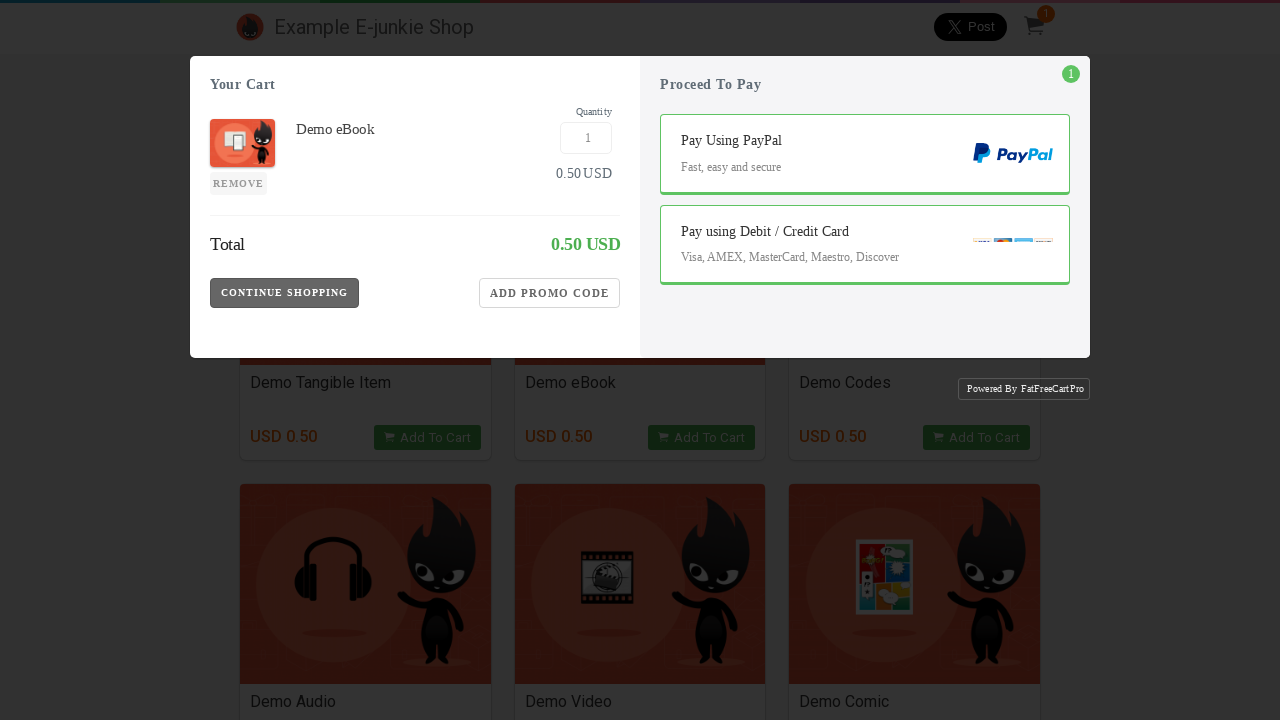

Clicked 'Pay using Debit Card' button at (865, 270) on iframe.EJIframeV3.EJOverlayV3 >> internal:control=enter-frame >> button.Payment-
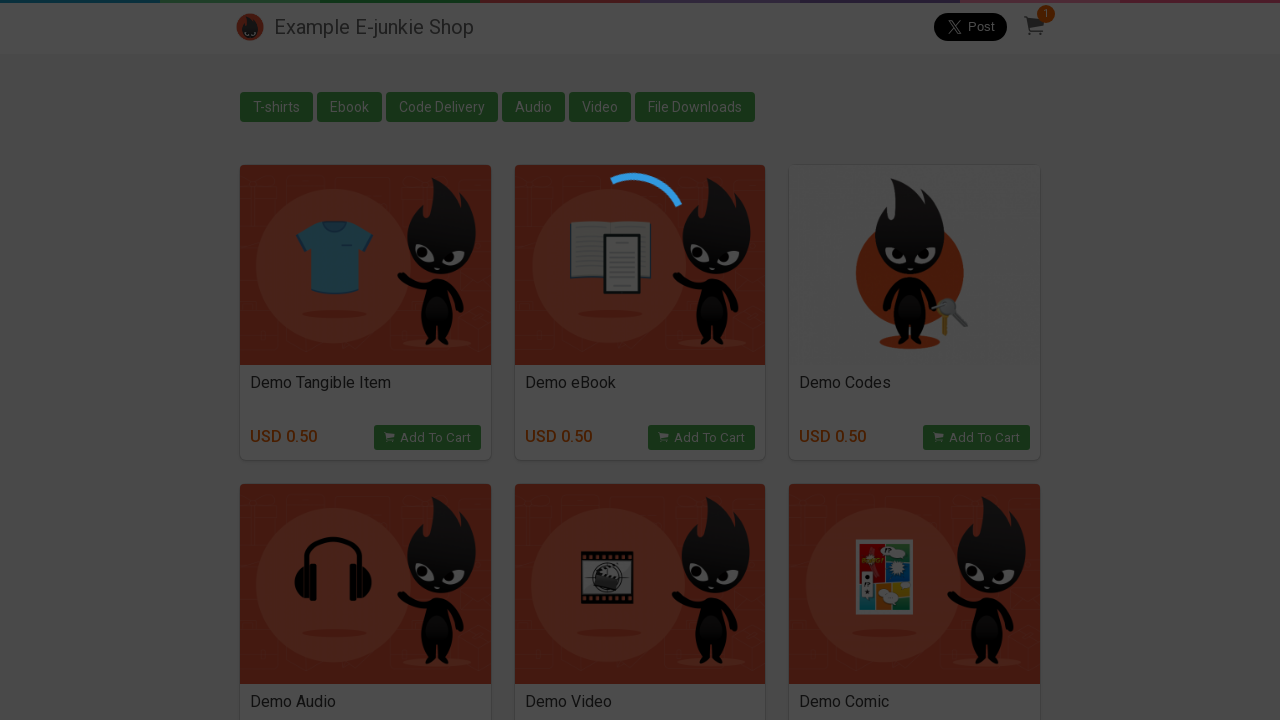

Clicked 'Pay' button without filling required fields at (865, 293) on iframe.EJIframeV3.EJOverlayV3 >> internal:control=enter-frame >> button.Pay-Butt
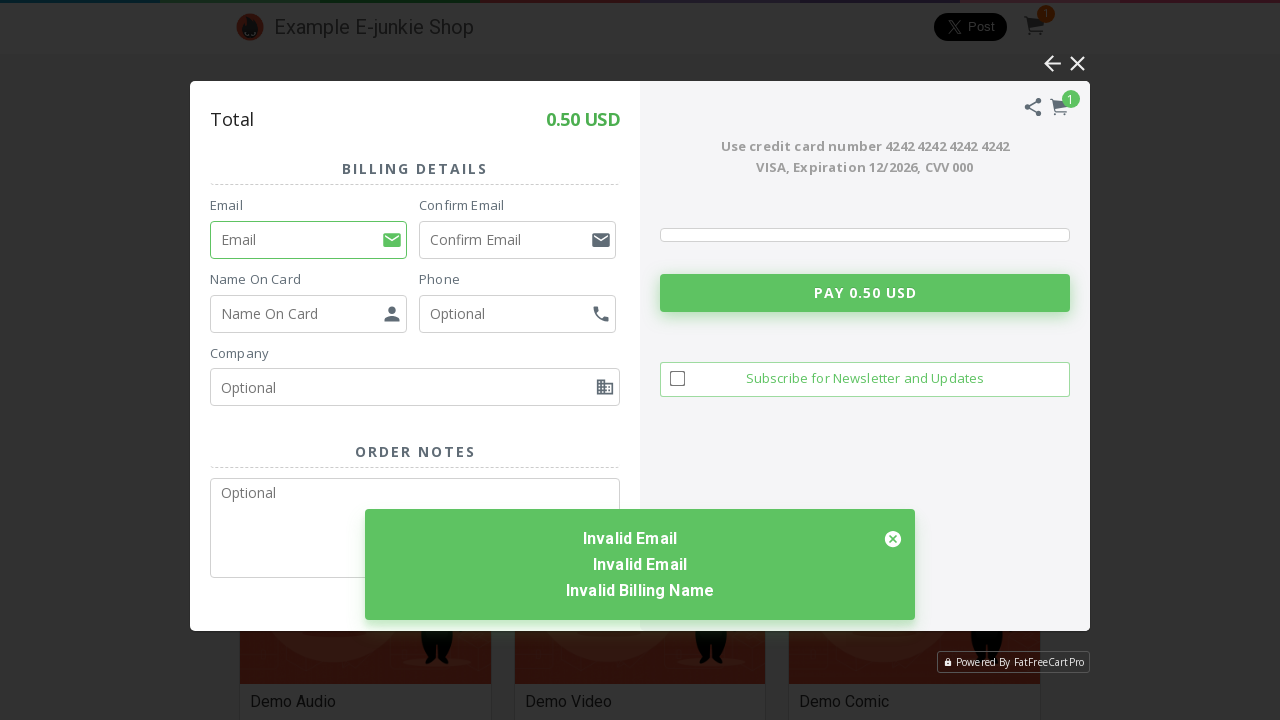

Retrieved validation error message: Invalid EmailInvalid EmailInvalid Billing Name
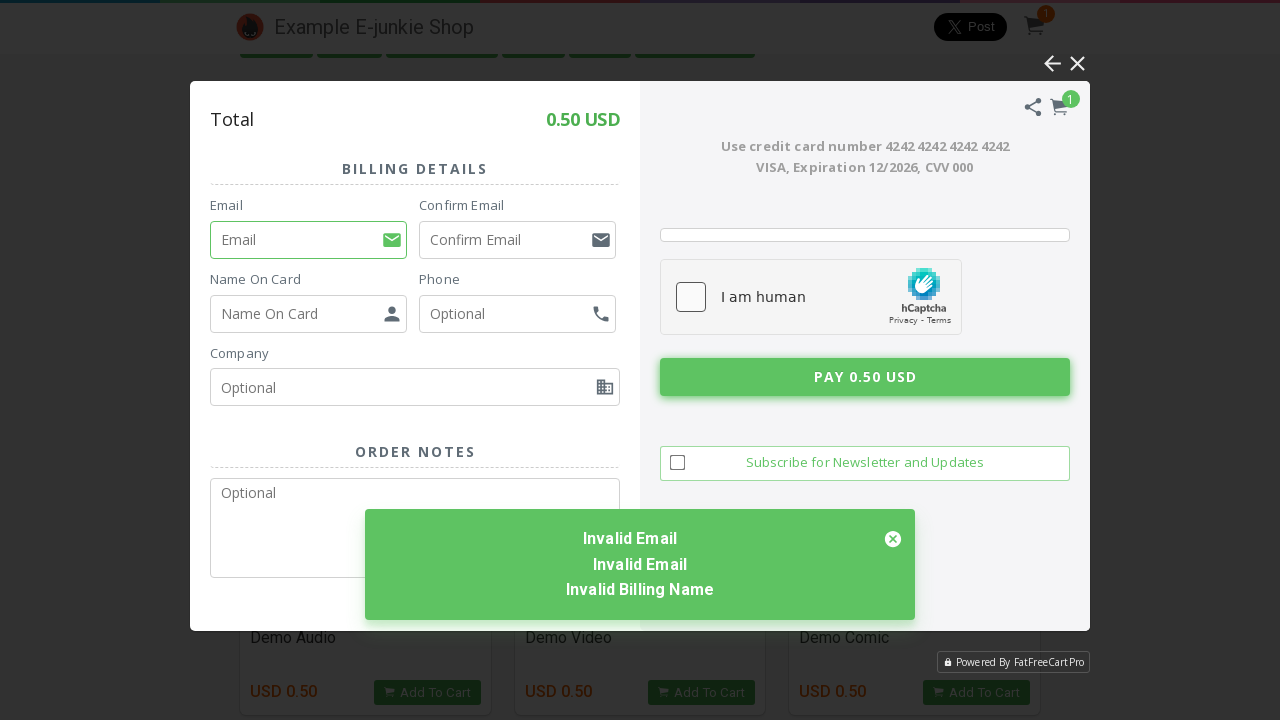

Verified that validation error message contains 'Invalid Email' or 'Invalid Billing Name'
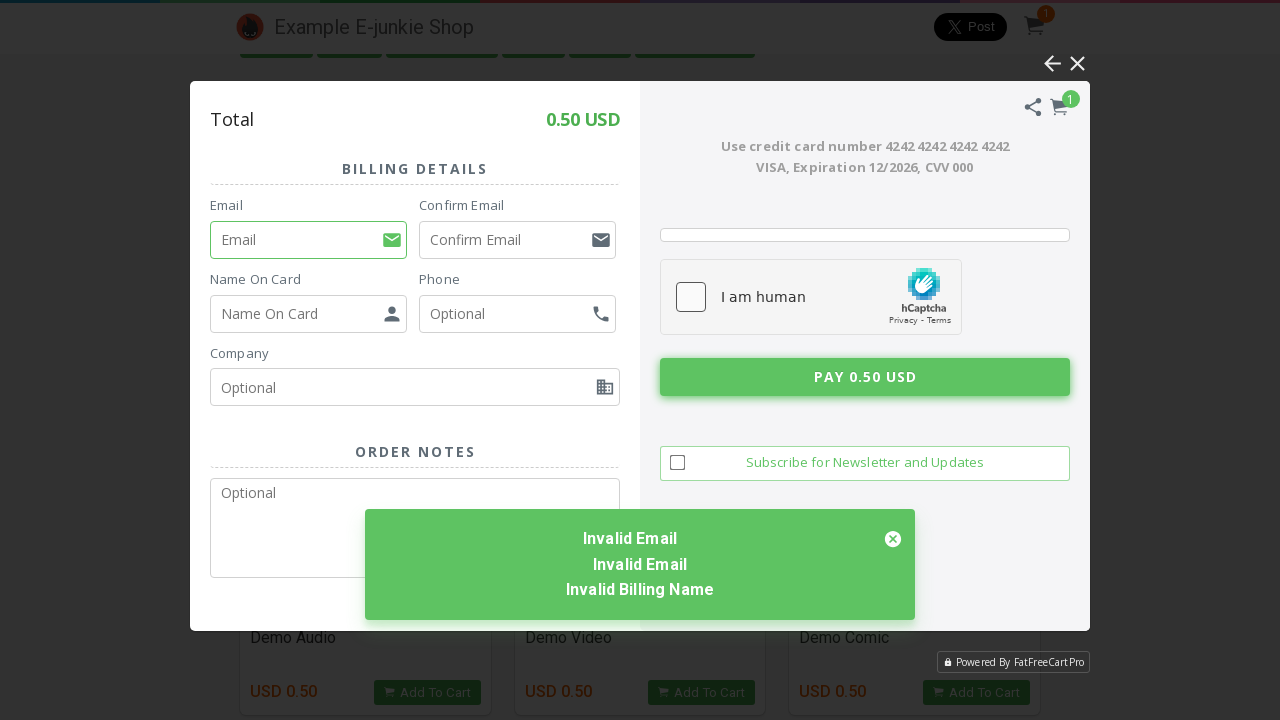

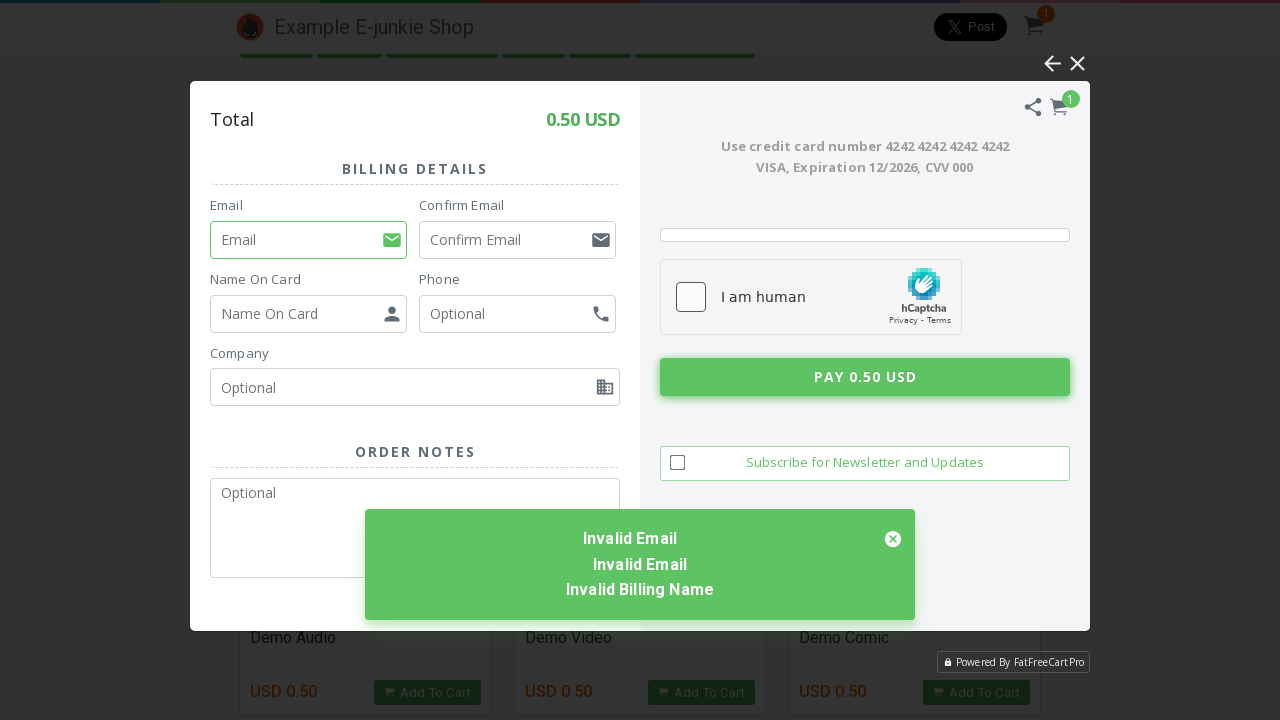